Tests multiple window handling by clicking a link that opens a new window and switching between parent and child windows

Starting URL: https://webapps.tekstac.com/MultipleWindow/

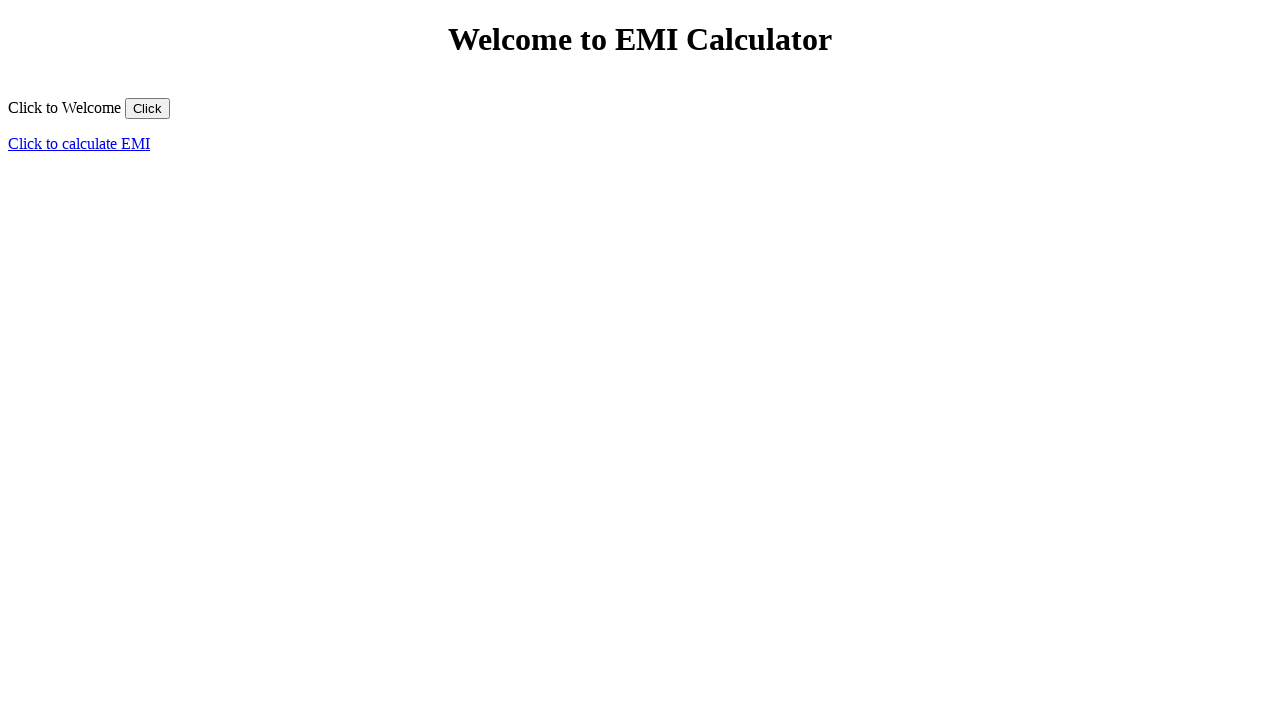

Clicked link to open new window for EMI calculation at (79, 143) on a:has-text('Click to calculate EMI')
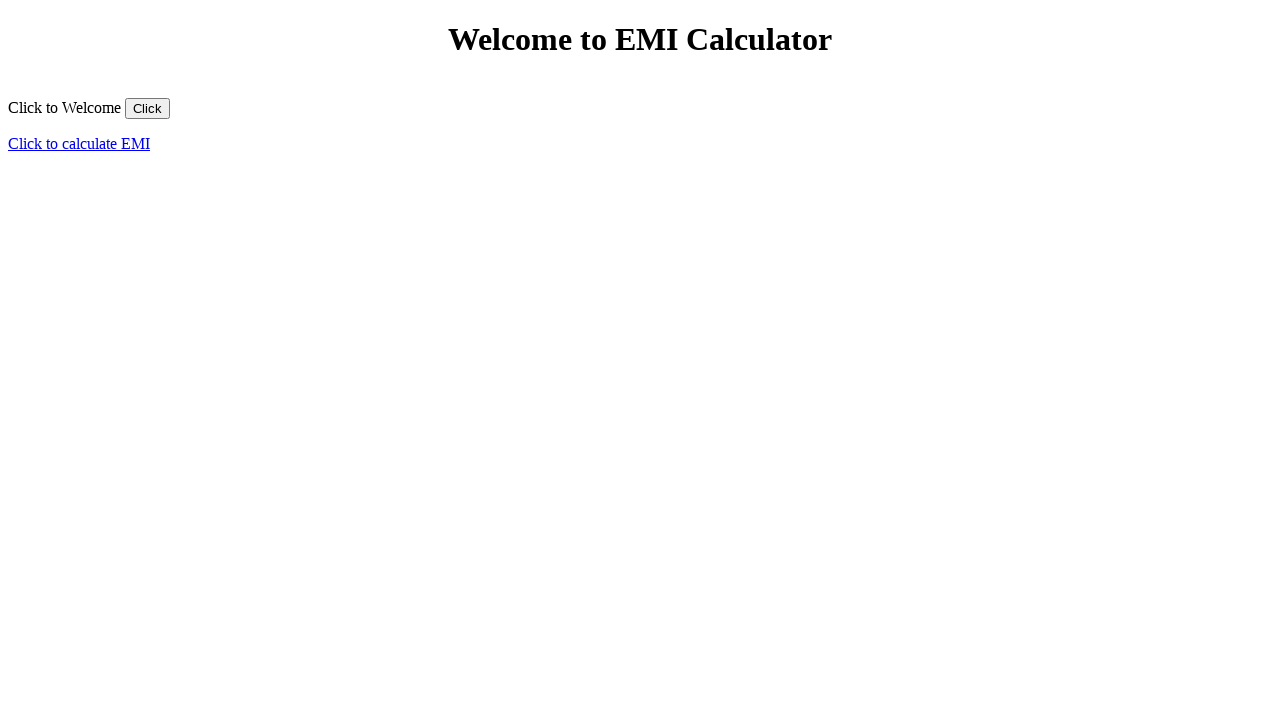

New window opened and captured
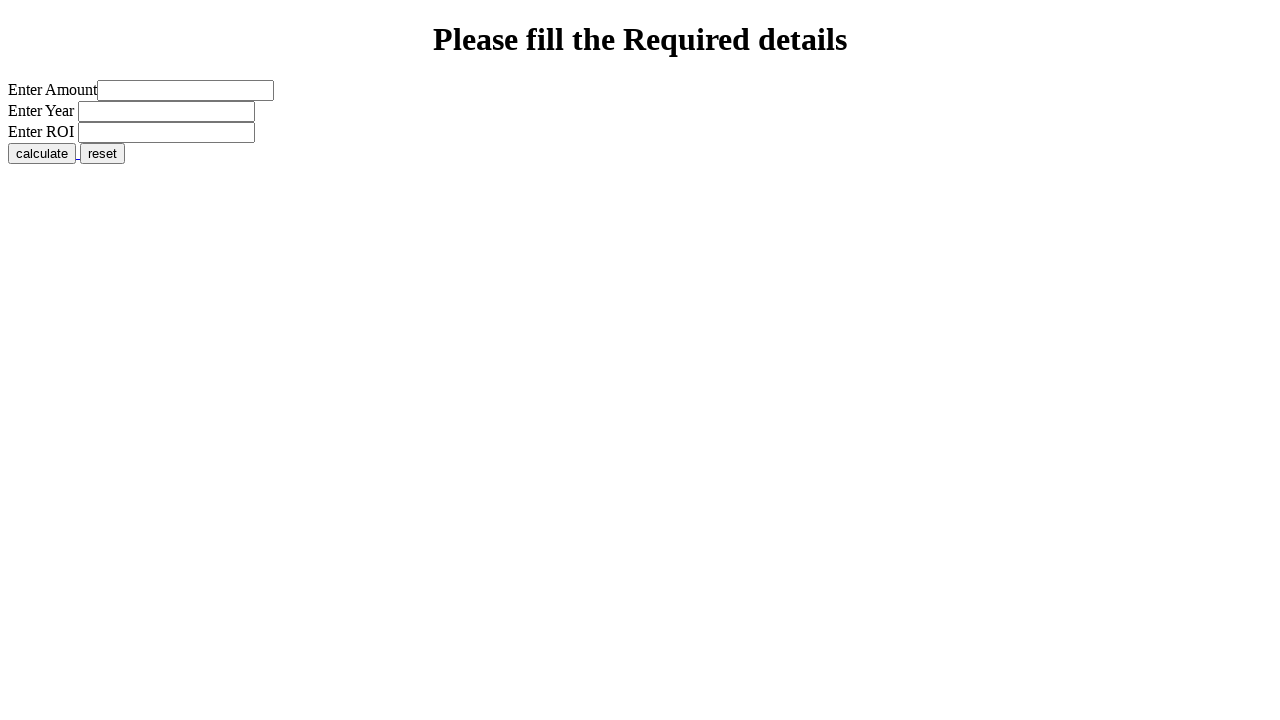

New page finished loading
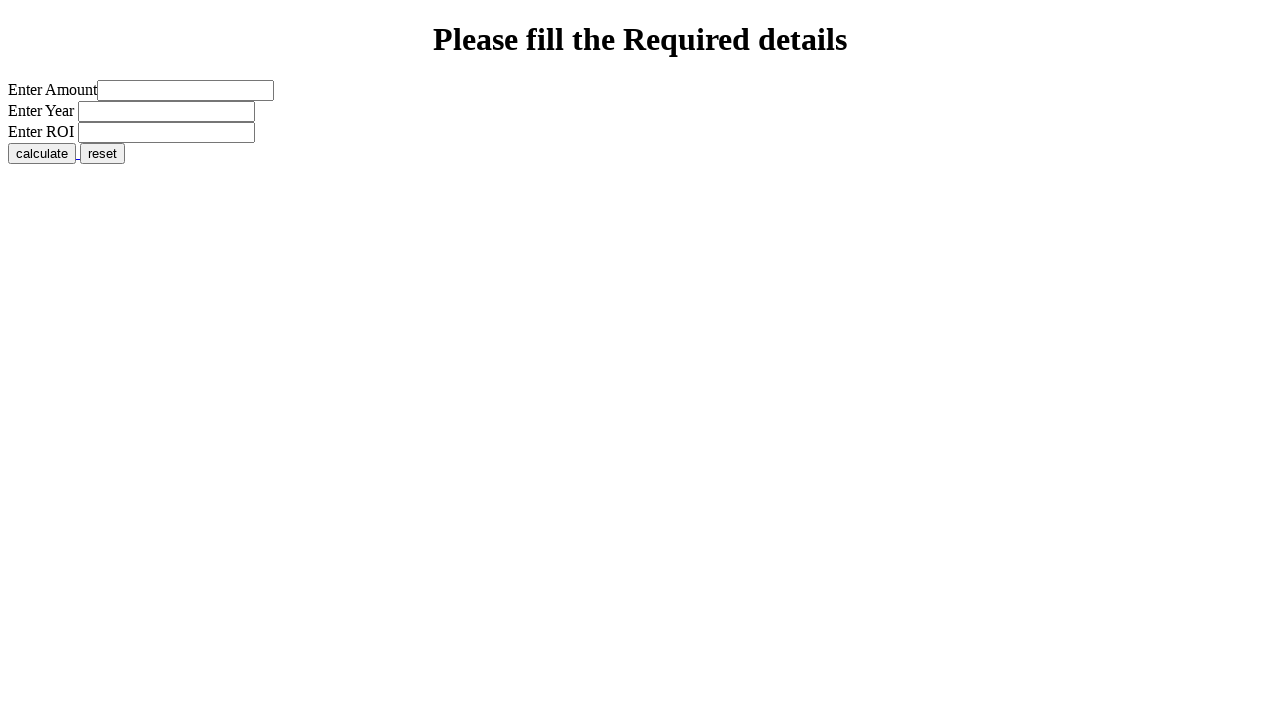

Captured parent window URL
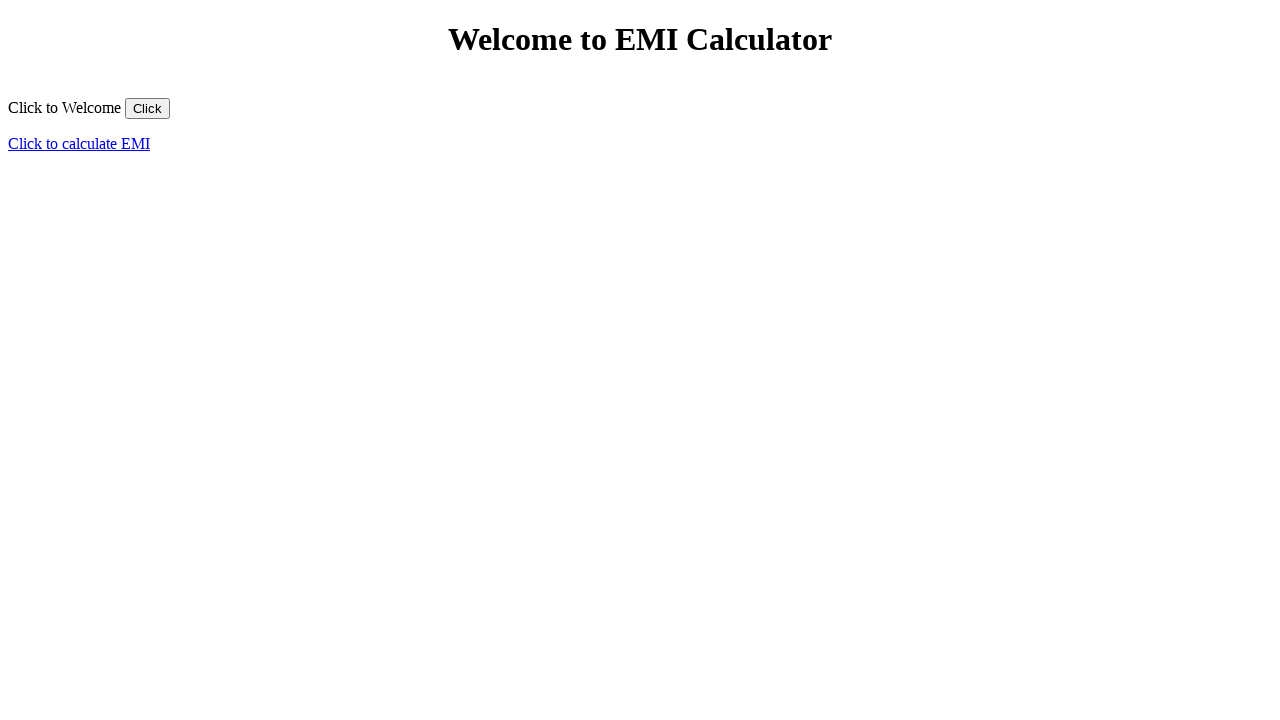

Captured child window URL
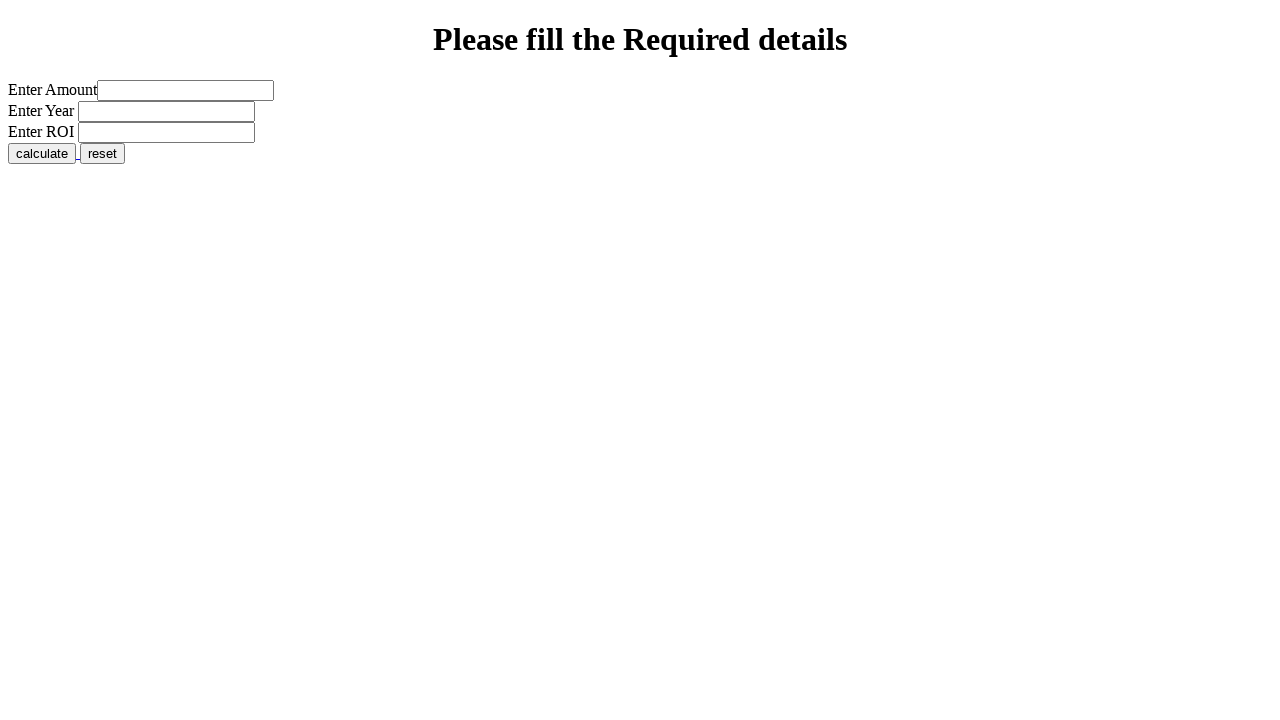

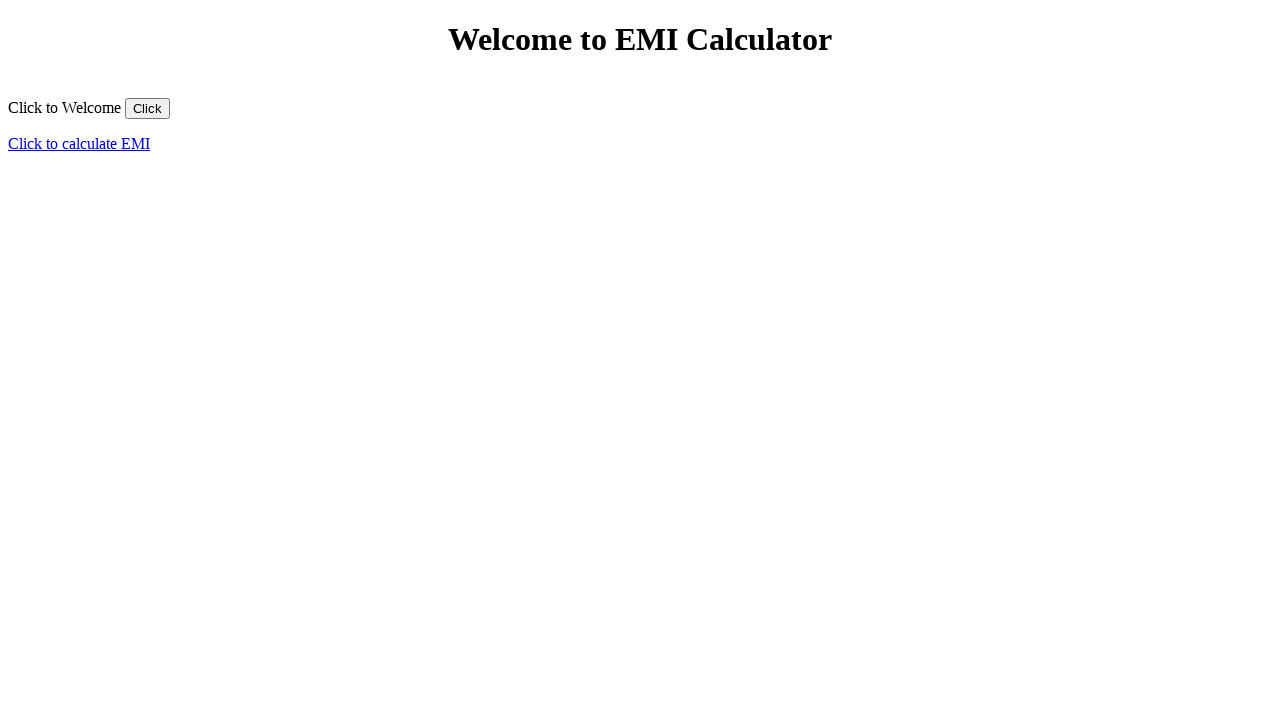